Navigates to Browse Languages page and verifies table headers show "Language" and "Author"

Starting URL: http://www.99-bottles-of-beer.net/

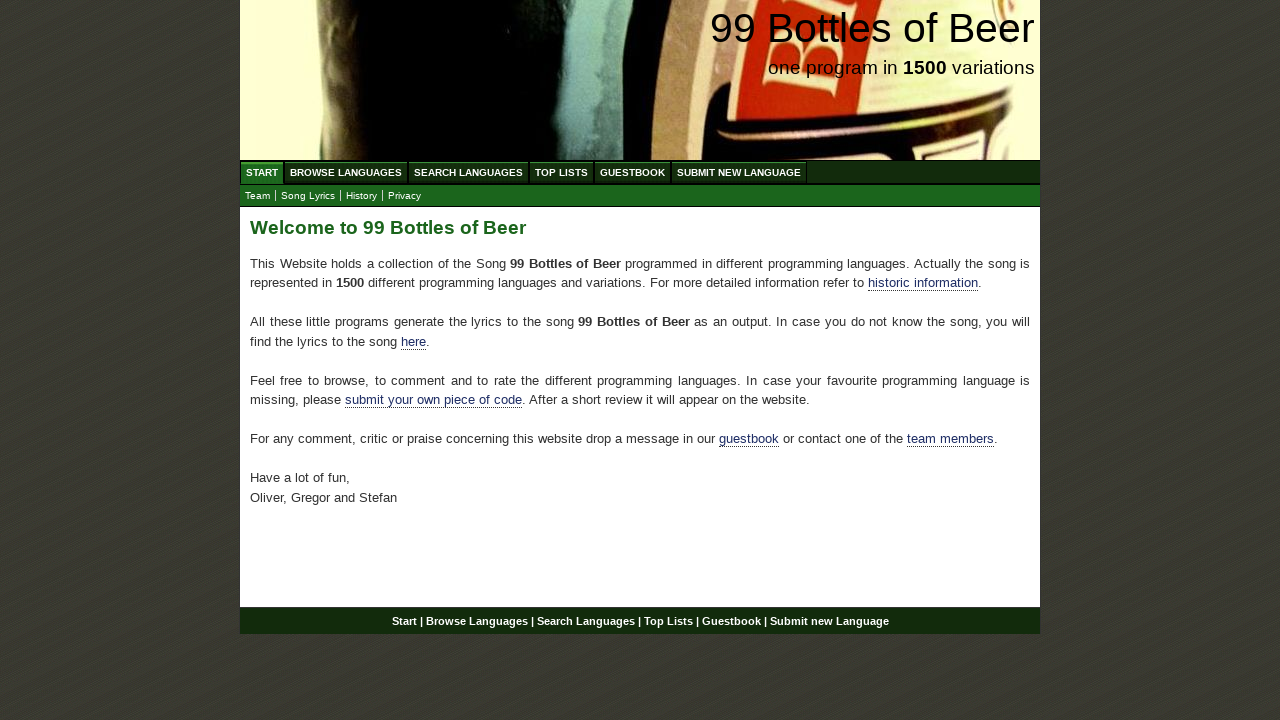

Clicked on Browse Languages menu link at (346, 172) on xpath=//body/div[@id='wrap']/div[@id='navigation']/ul[@id='menu']/li/a[@href='/a
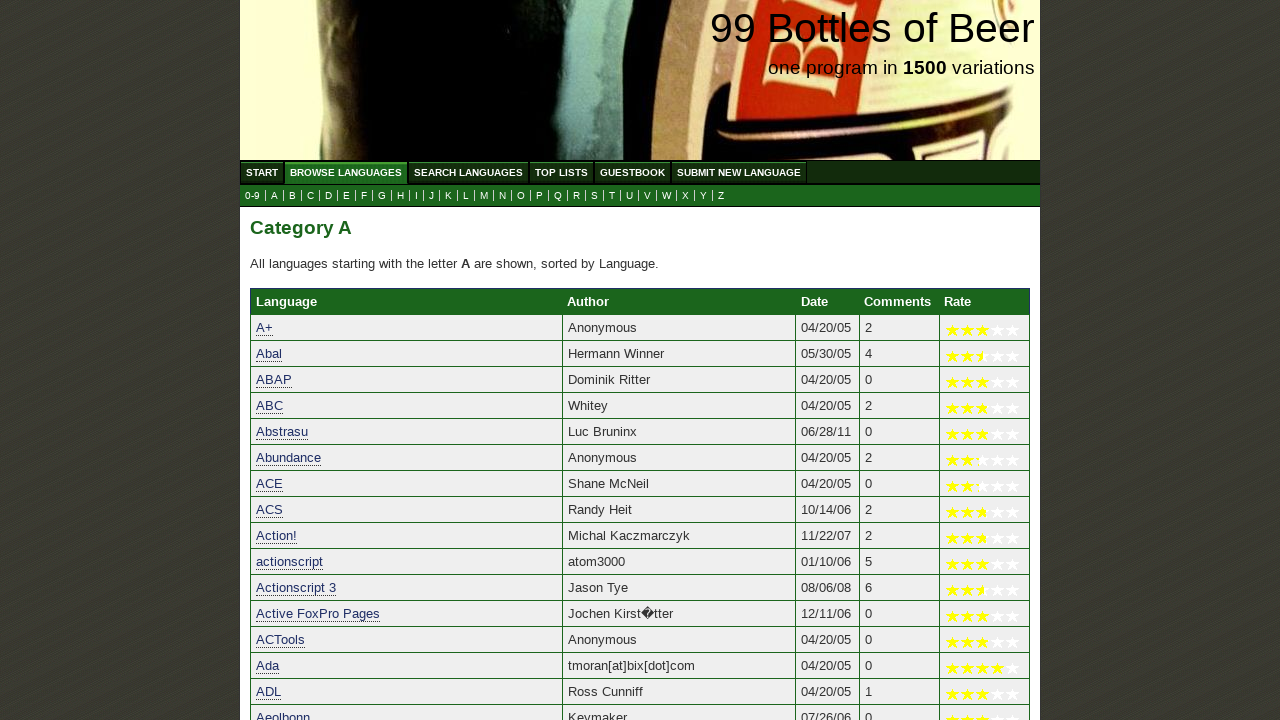

Located Language table header
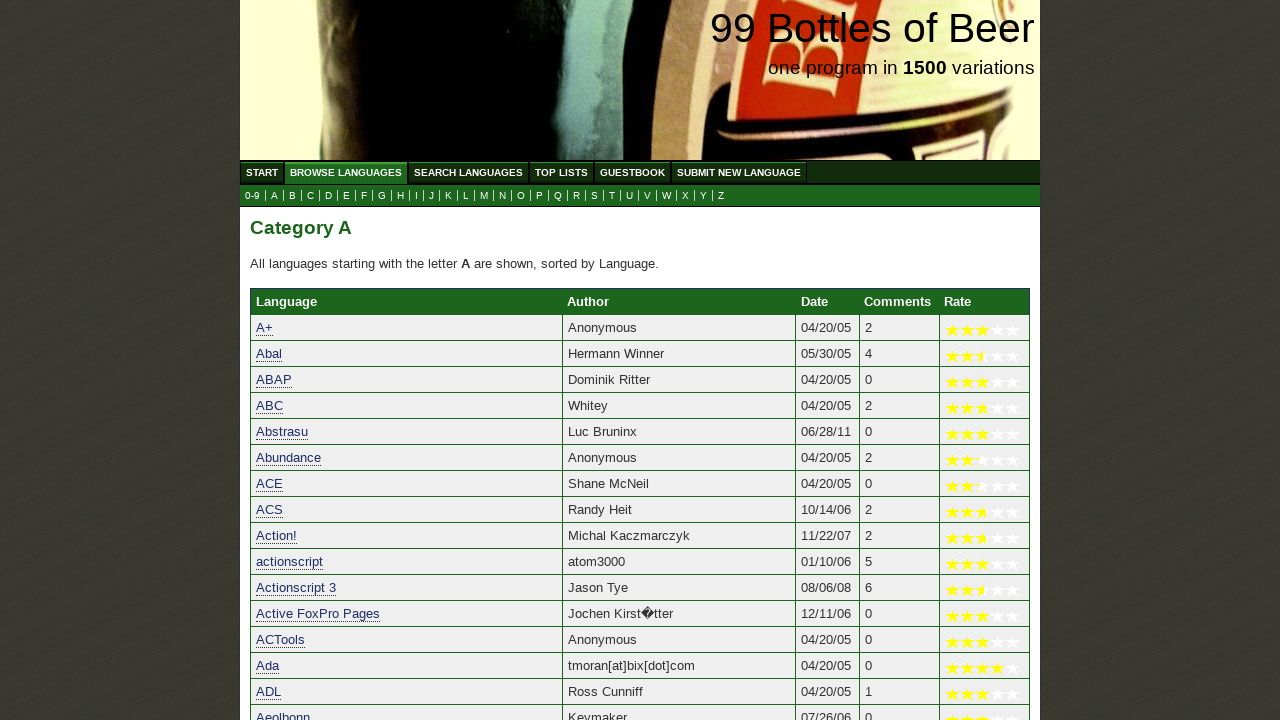

Verified Language header text content matches expected value
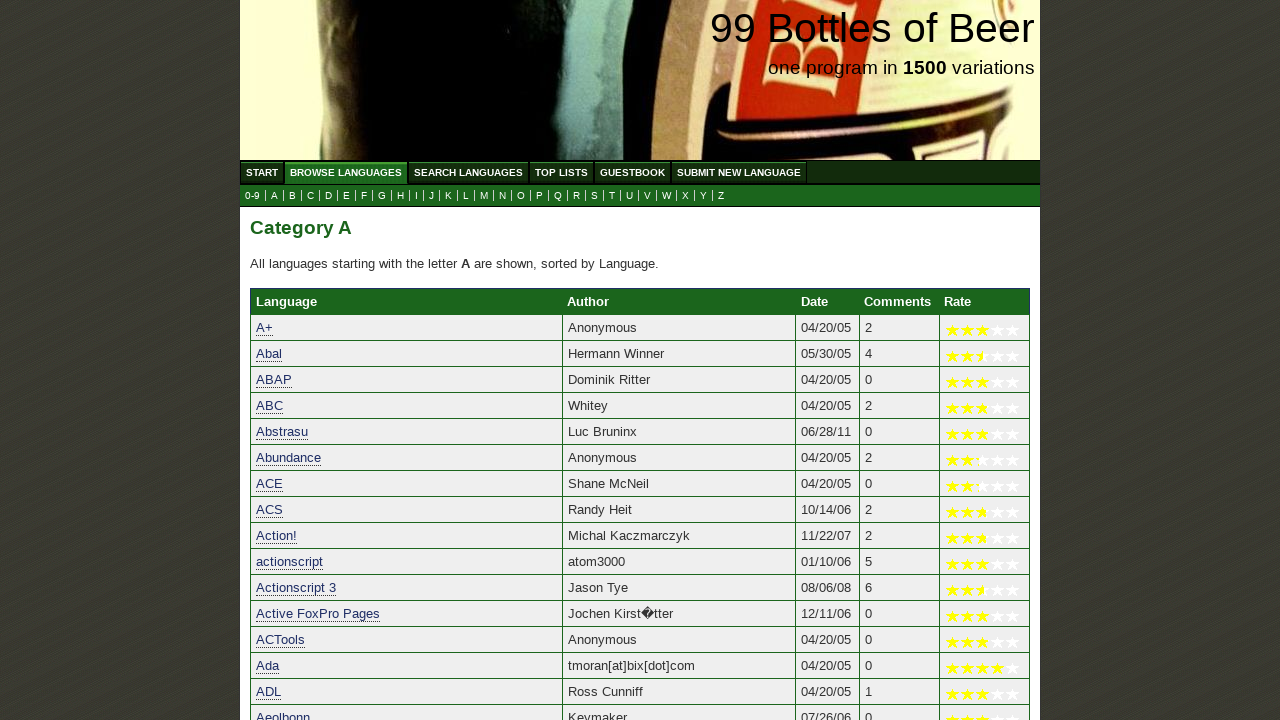

Located Author table header
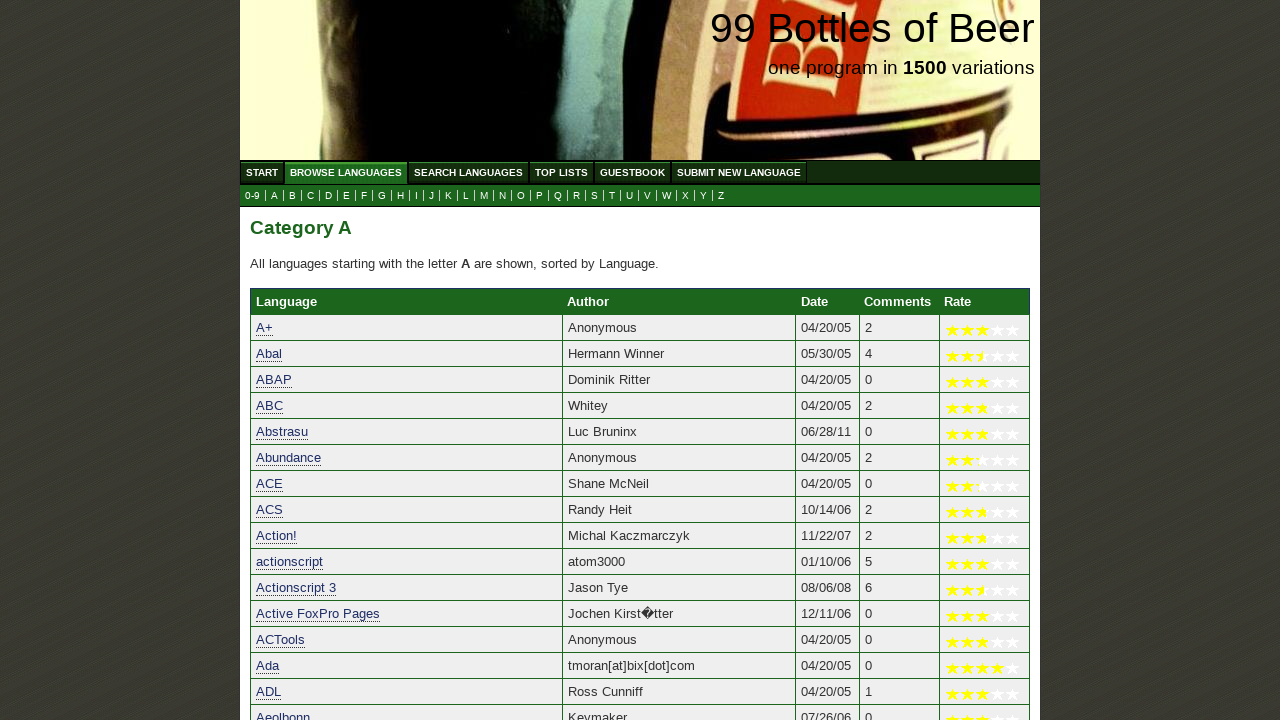

Verified Author header text content matches expected value
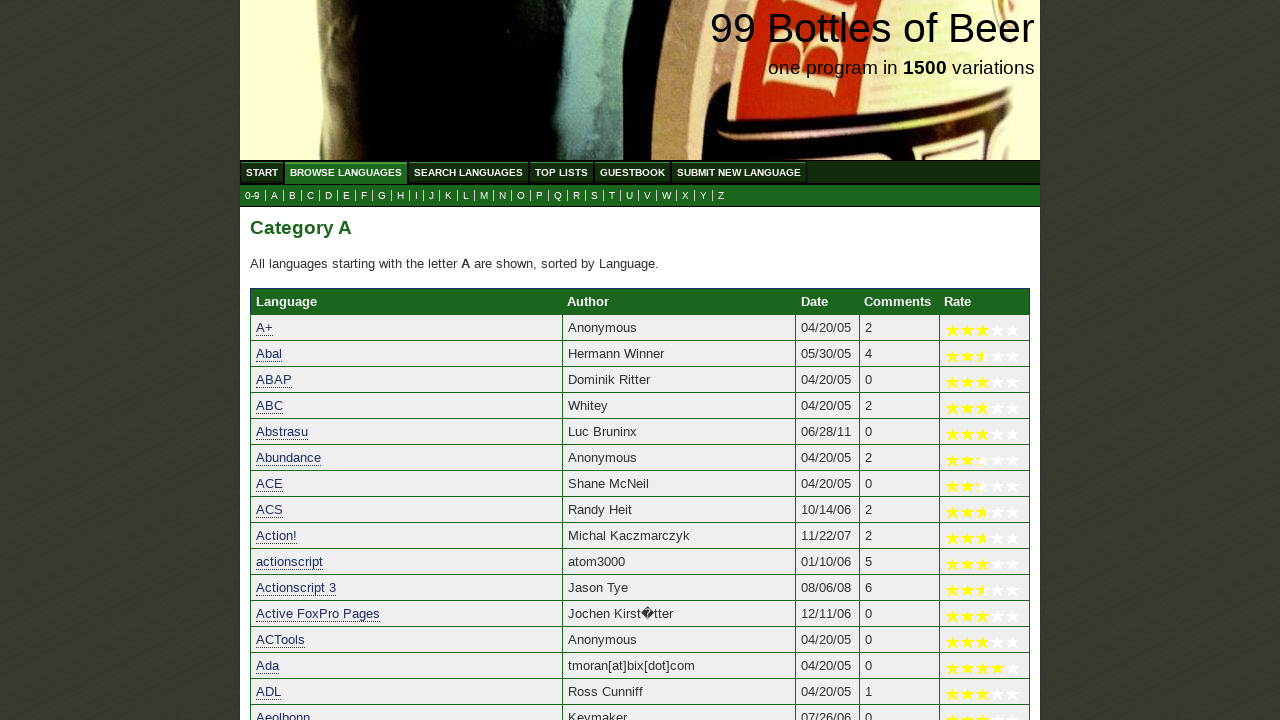

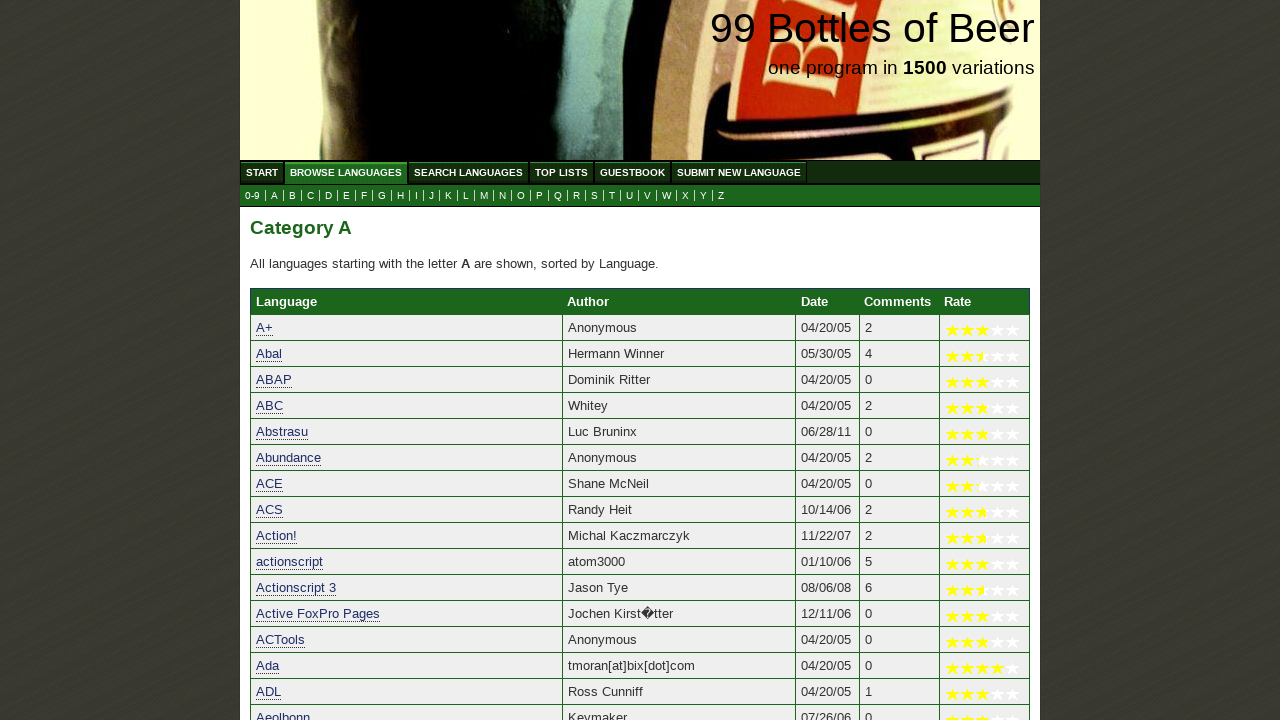